Tests multiple window handling by opening a new window and switching between windows to verify their titles and content

Starting URL: https://the-internet.herokuapp.com

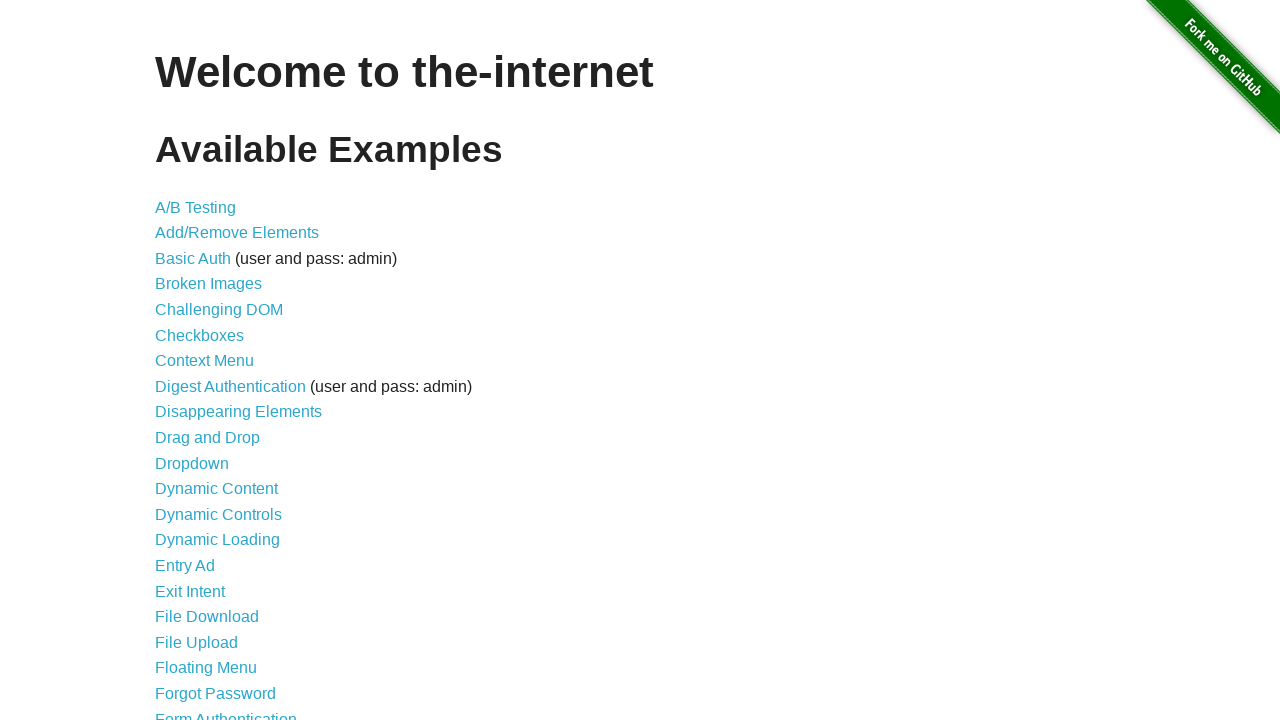

Clicked on Multiple Windows link at (218, 369) on text=Multiple Windows
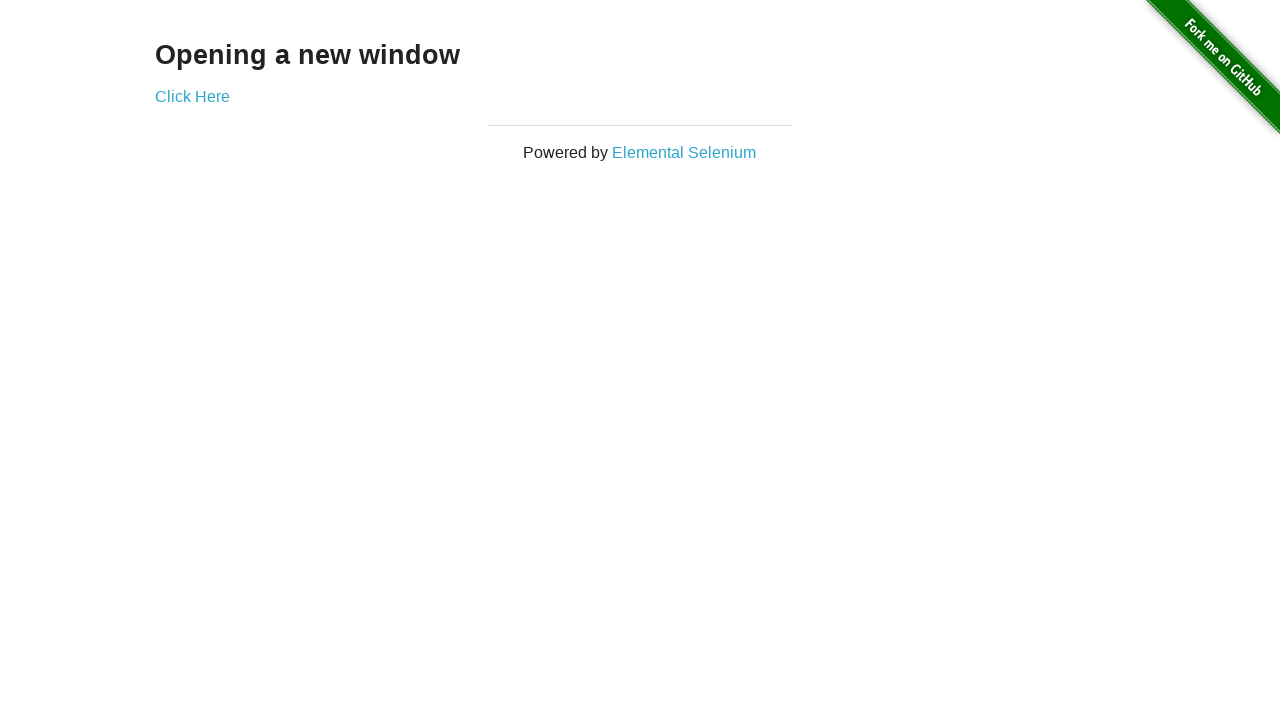

Clicked 'Click Here' to open new window and captured popup at (192, 96) on text=Click Here
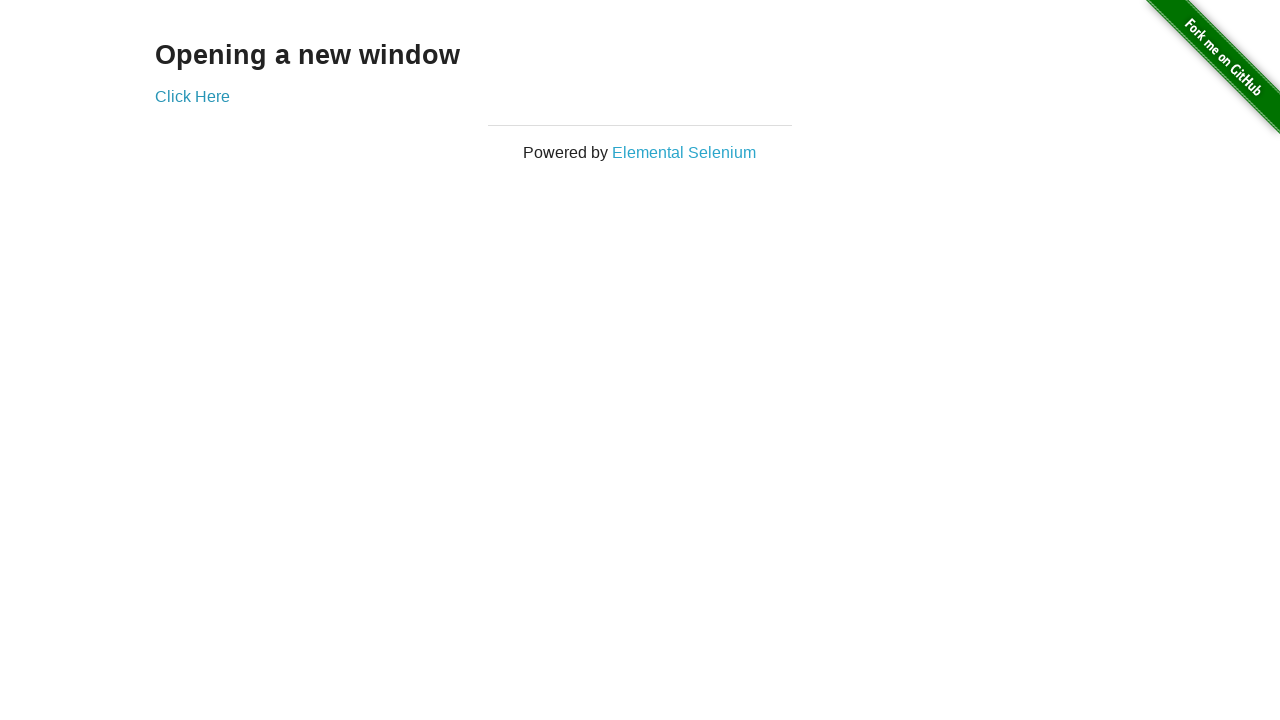

Retrieved child window page object from popup
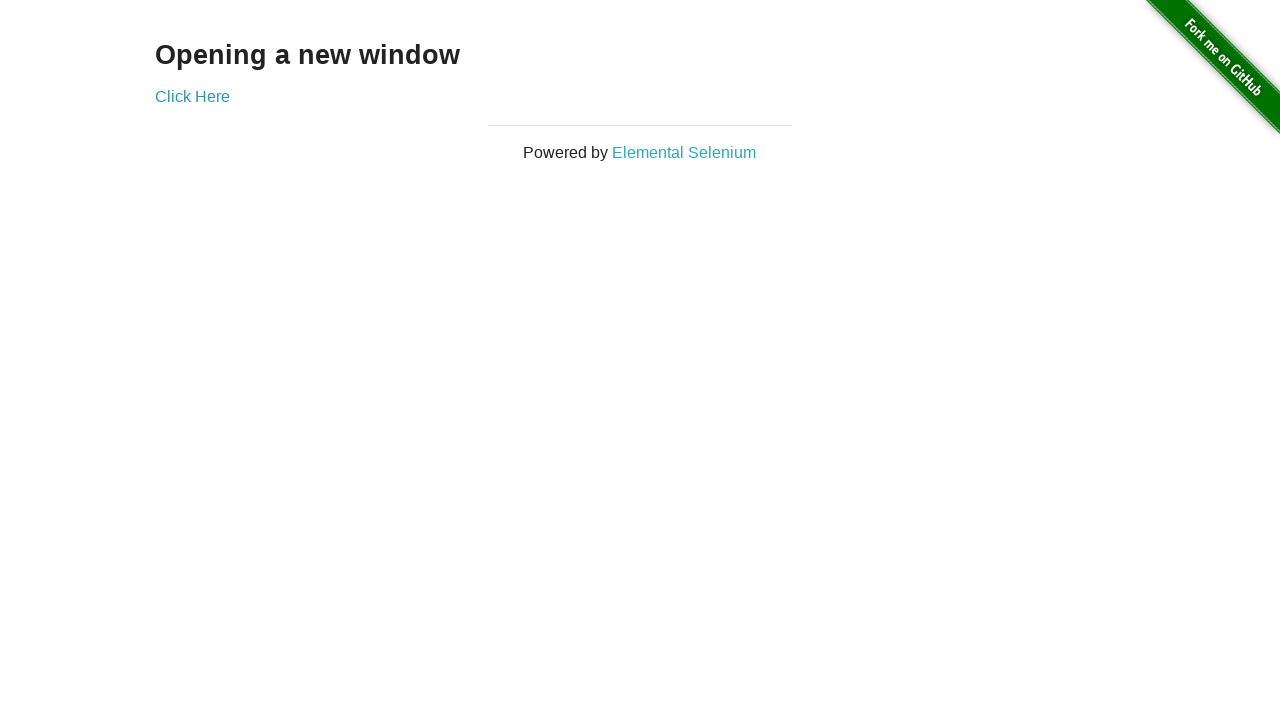

Retrieved and printed child window title: New Window
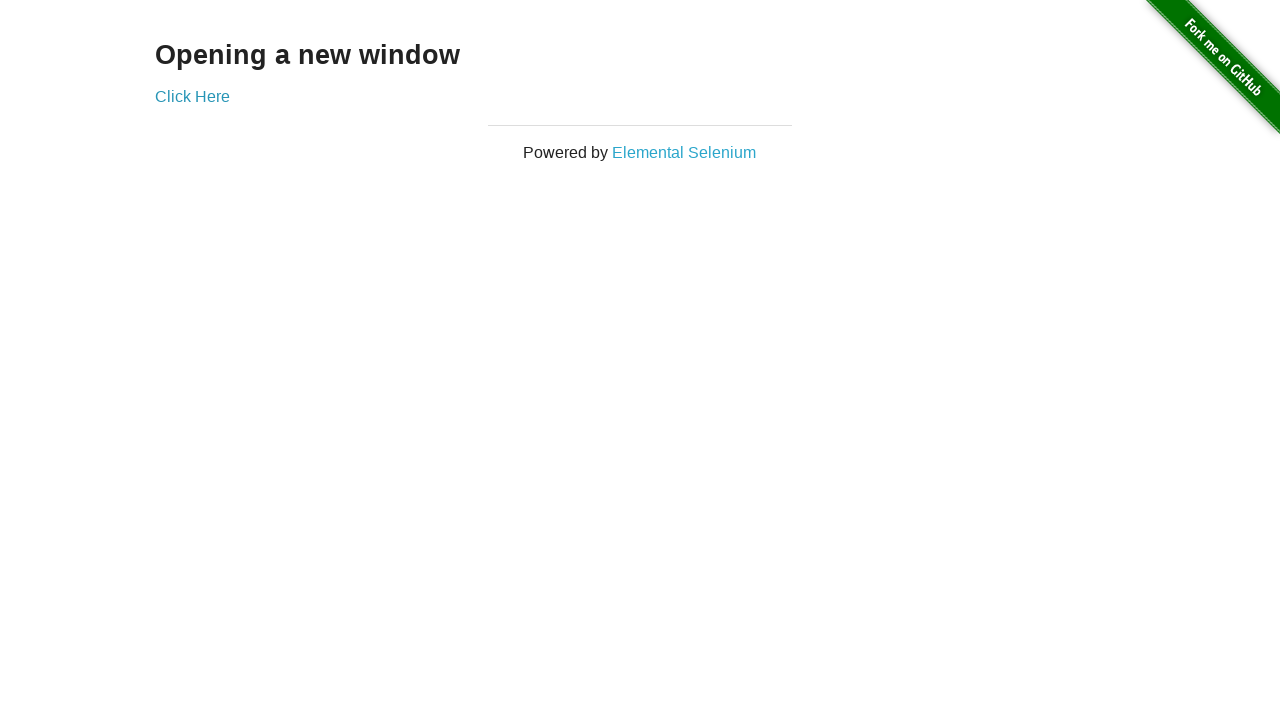

Retrieved text from parent window: Opening a new window
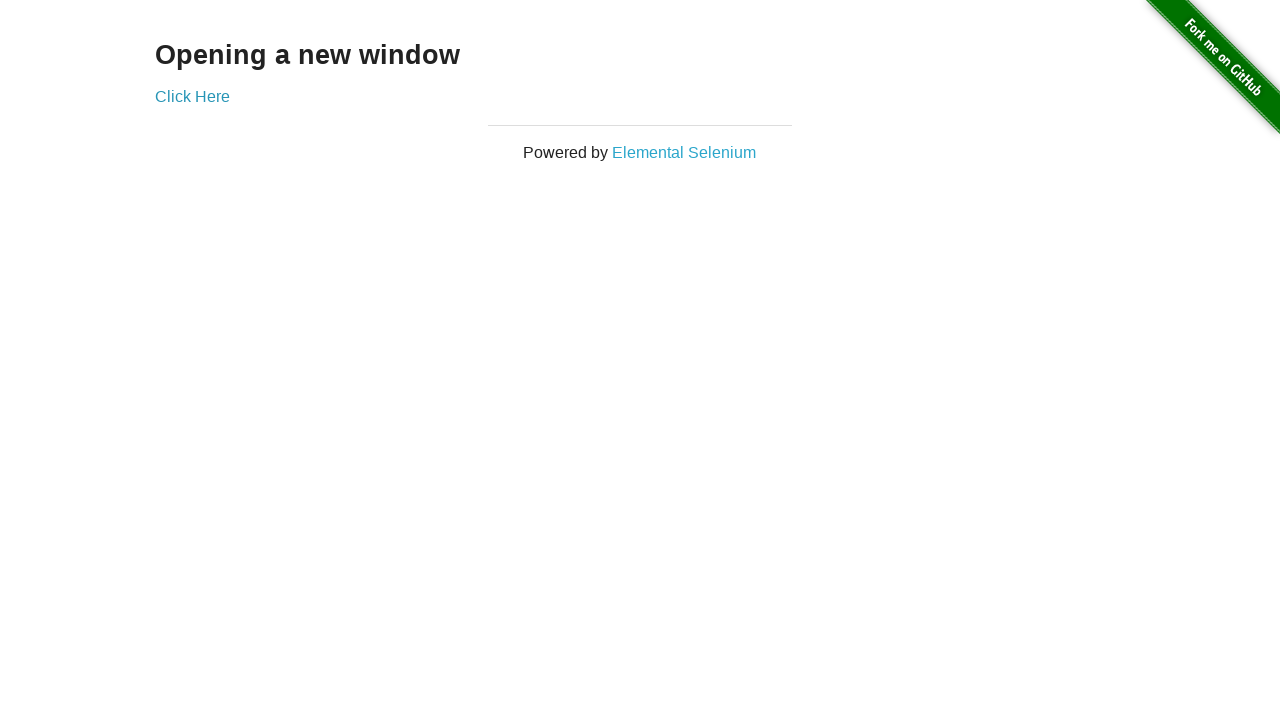

Closed child window
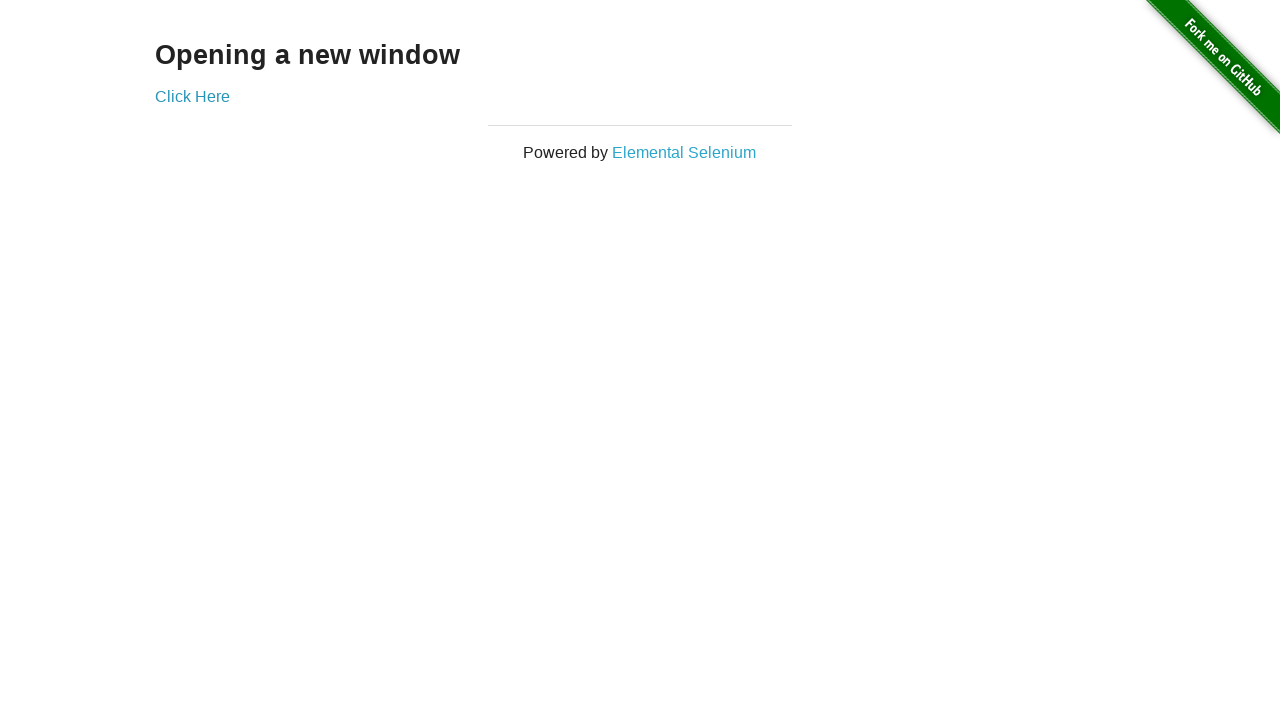

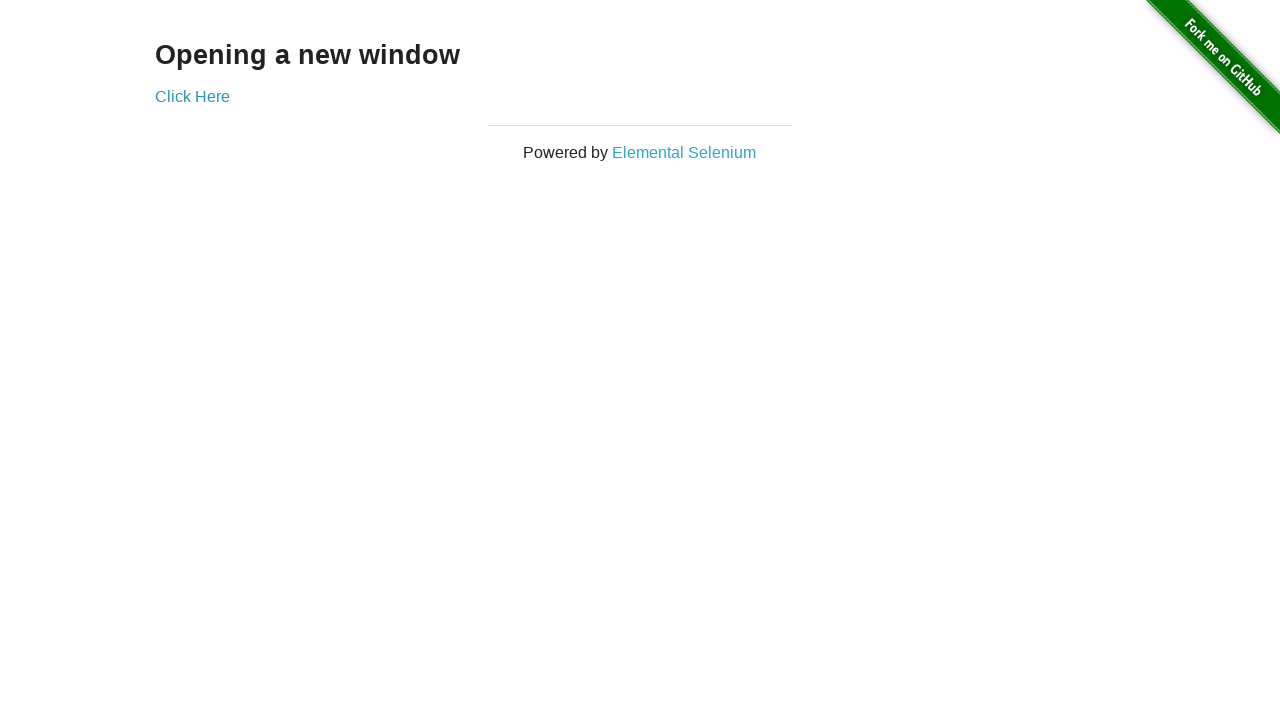